Tests the Python.org search functionality by entering a search query, clicking the submit button, taking a screenshot, and navigating to the next page of results

Starting URL: http://www.python.org

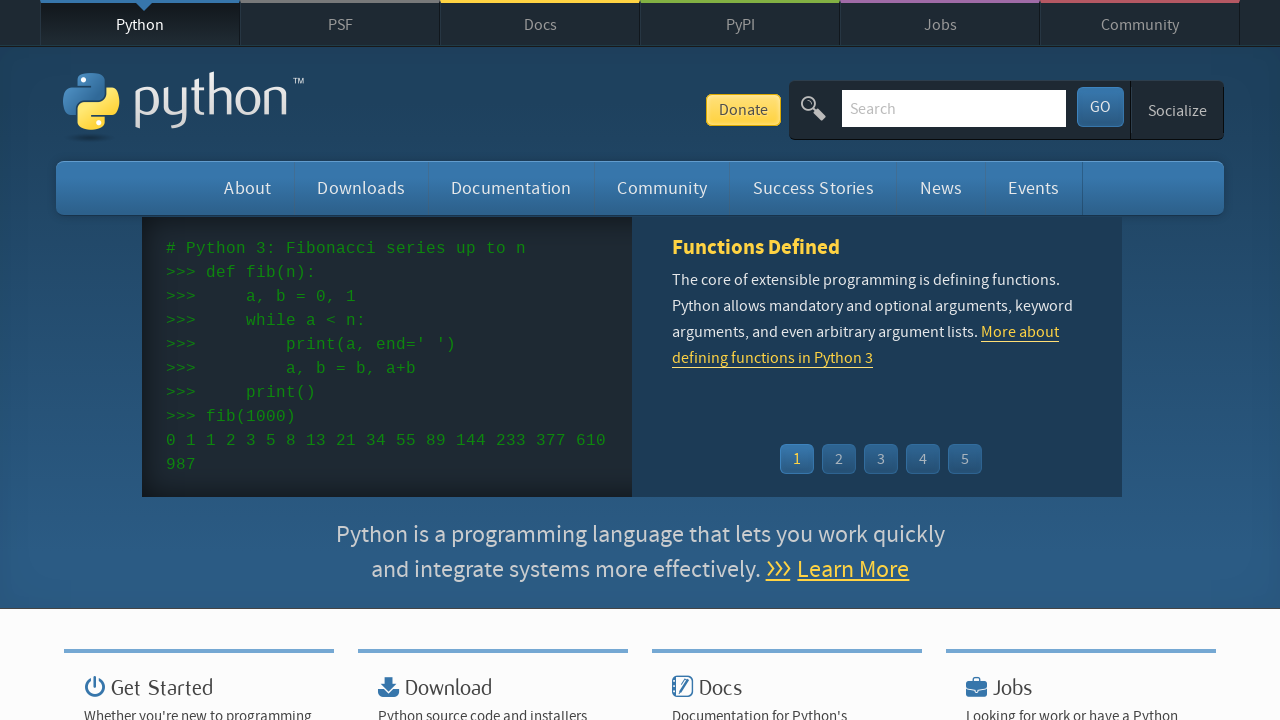

Verified 'Python' is in page title
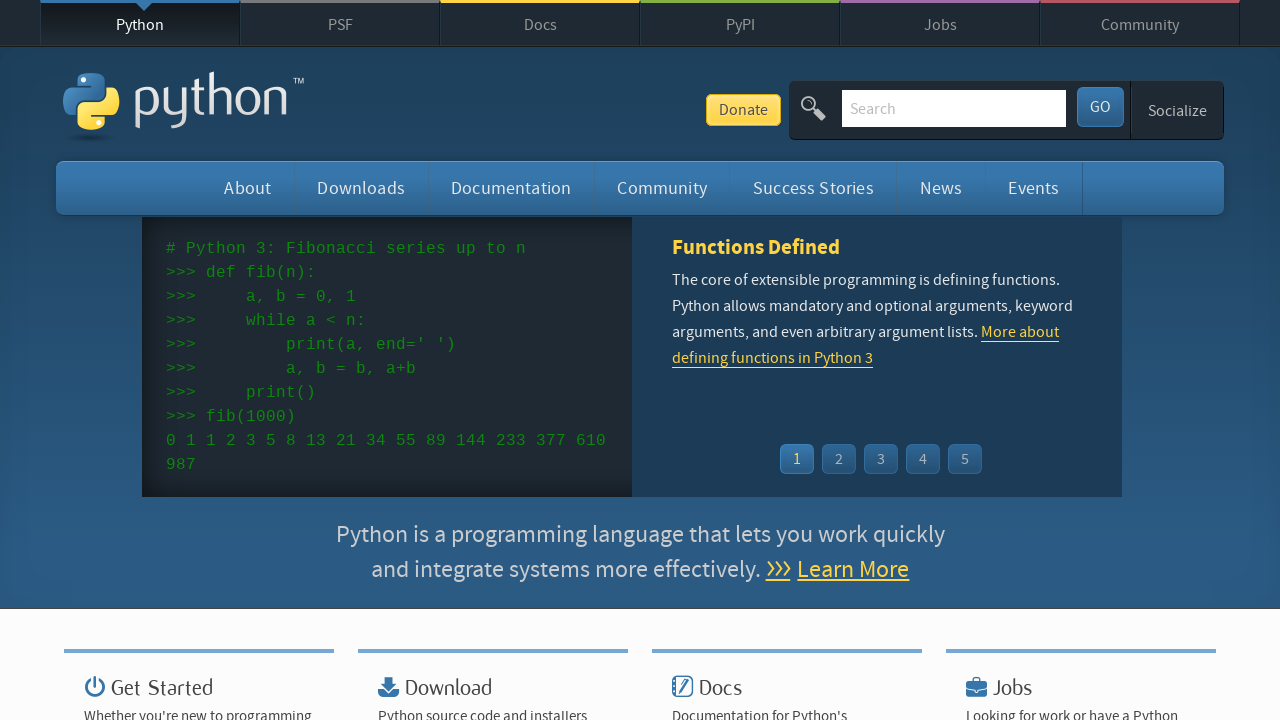

Filled search field with 'python' on input[name='q']
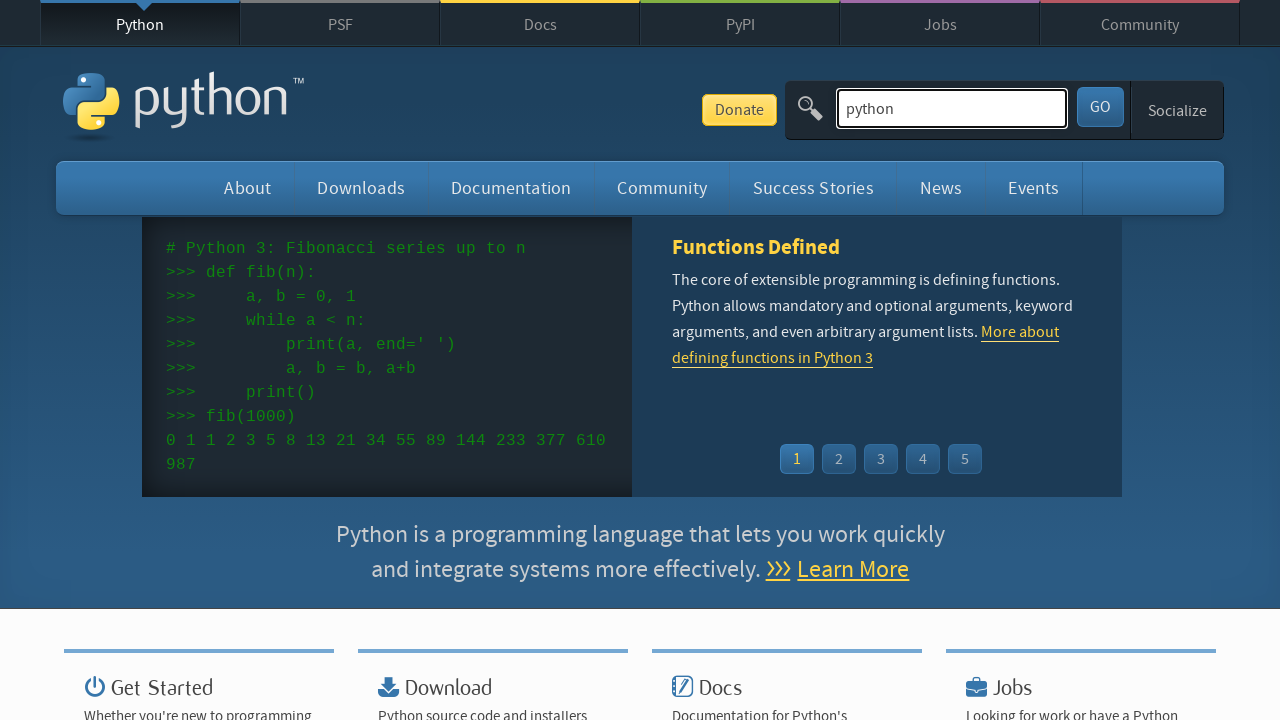

Clicked search submit button at (1100, 107) on button[name='submit']
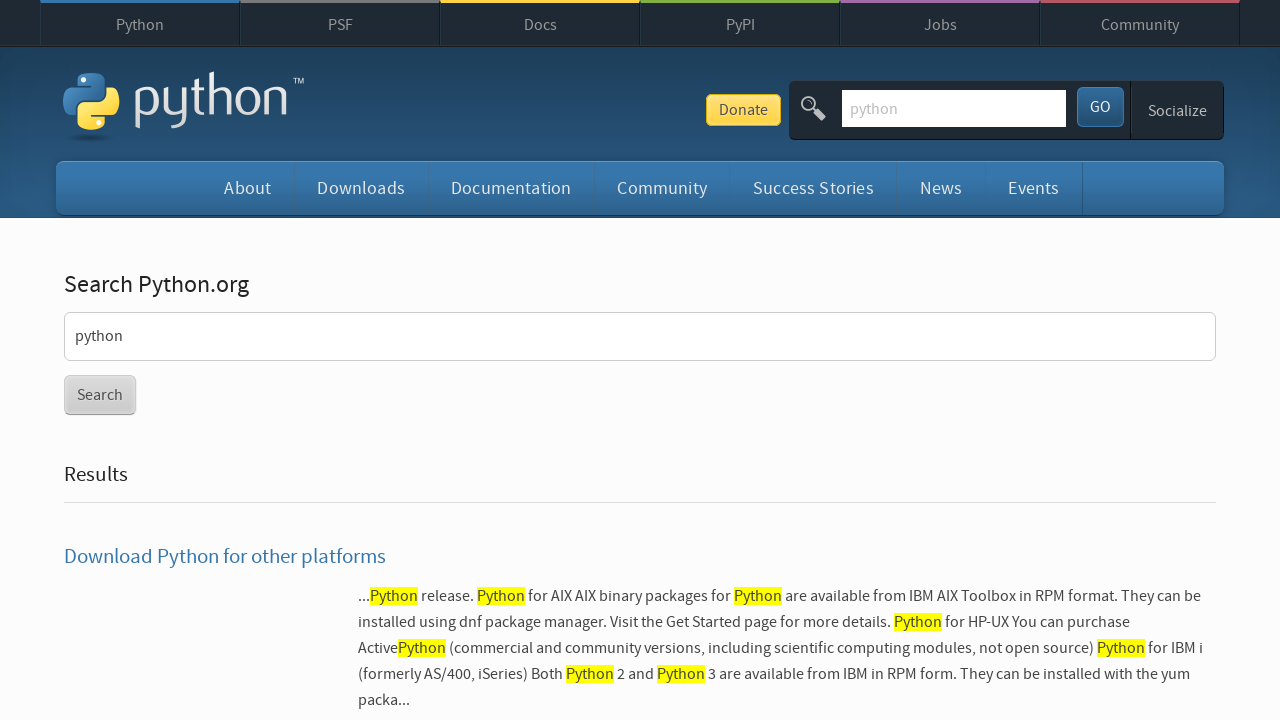

Waited for search results page to load
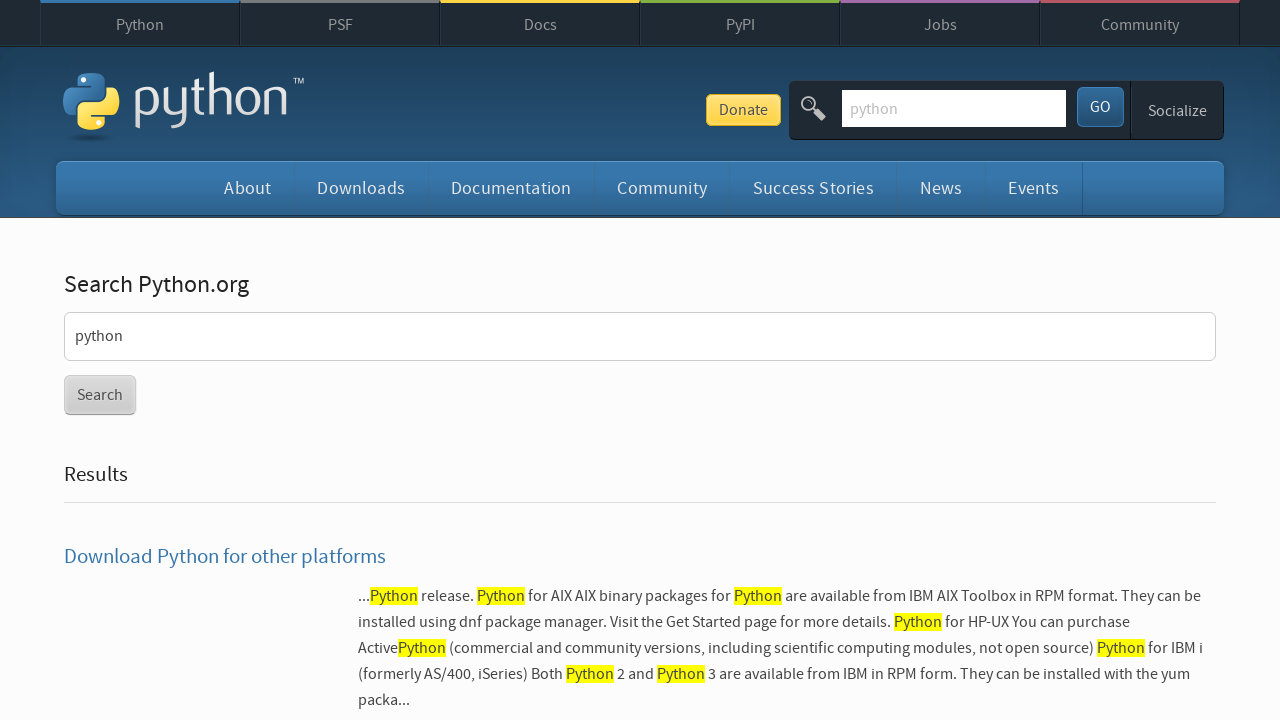

Resized viewport to 400x400
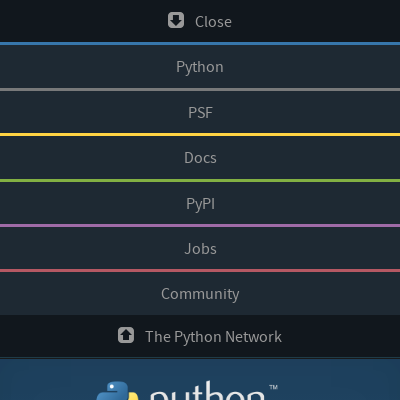

Resized viewport to 800x600
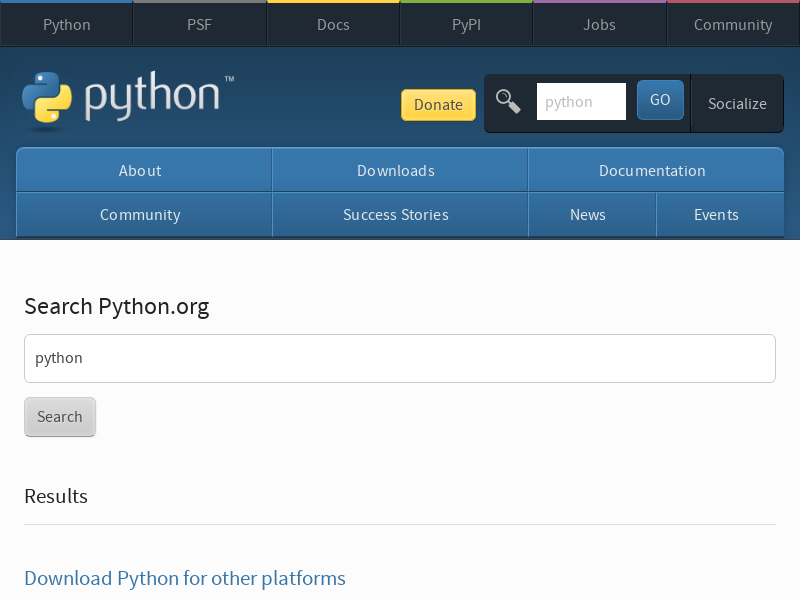

Clicked next page link in search results at (123, 300) on #content > div > section > form > div > a
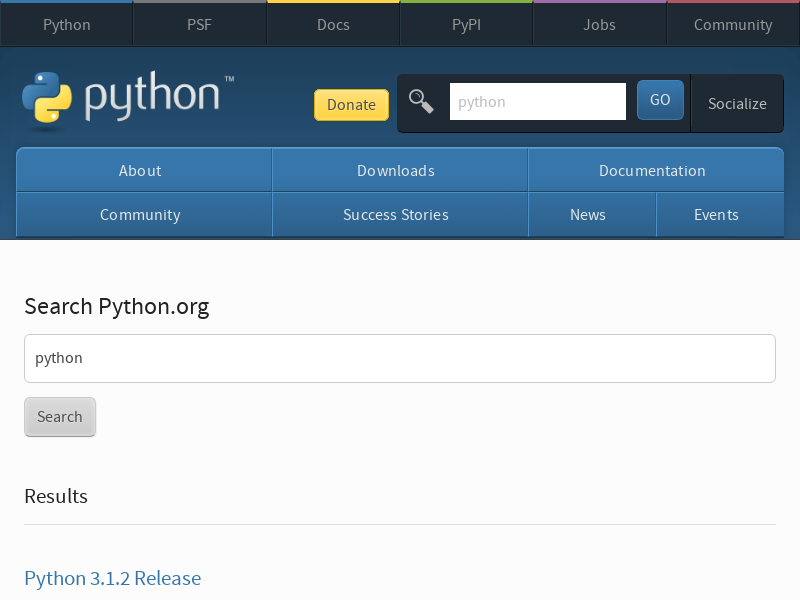

Waited for next page of search results to load
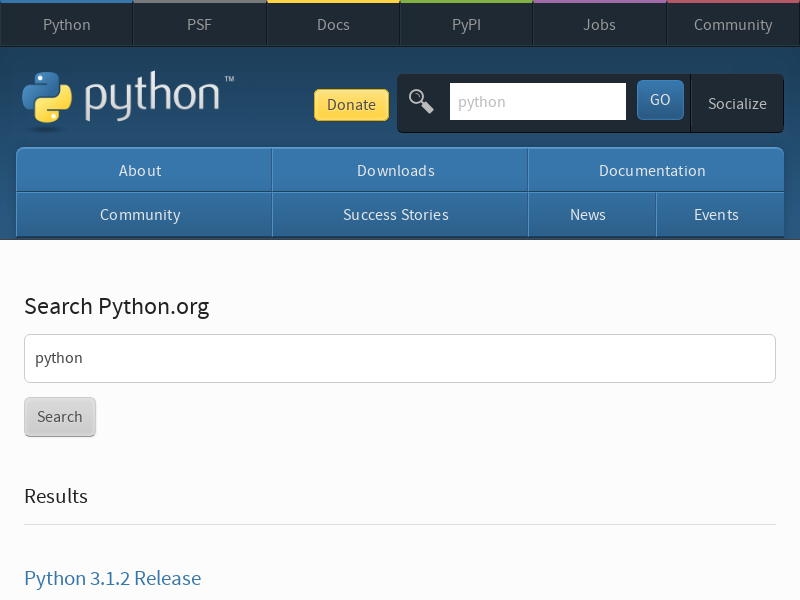

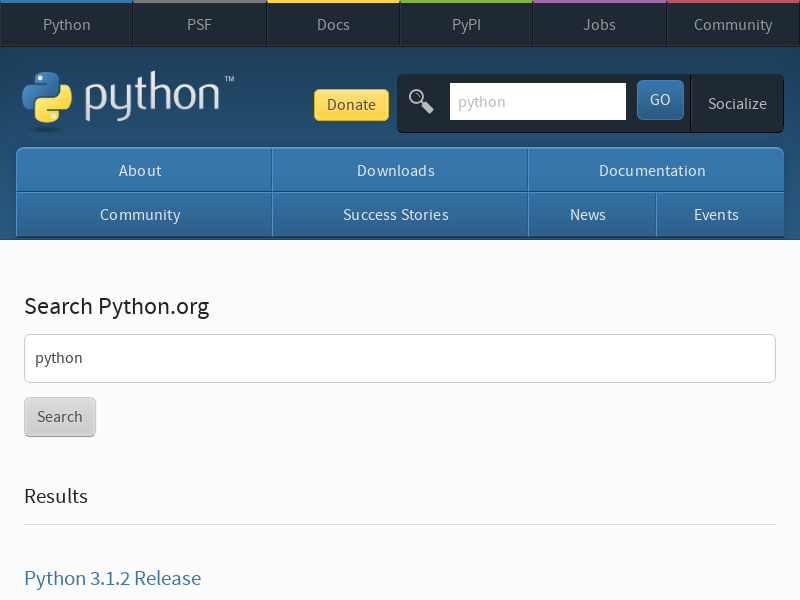